Navigates to Oracle Java API documentation, switches to the appropriate frame, and clicks the Description link

Starting URL: https://docs.oracle.com/javase/8/docs/api/

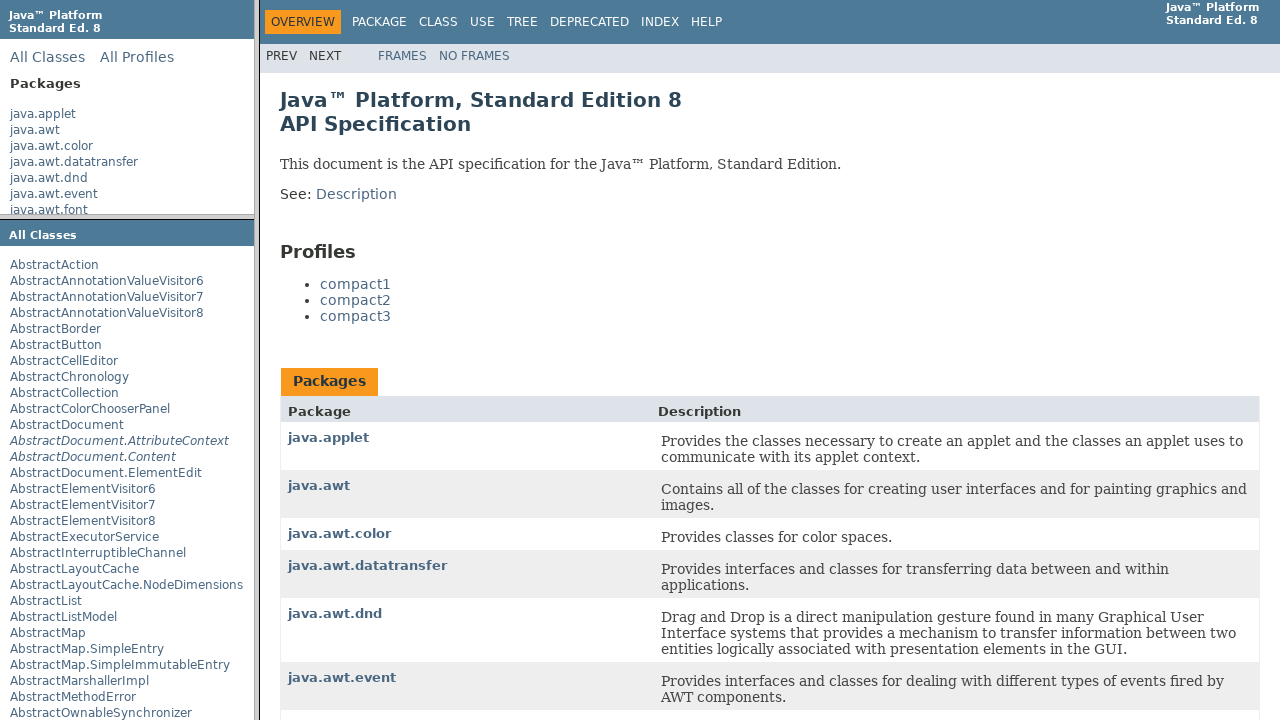

Navigated to Oracle Java API documentation
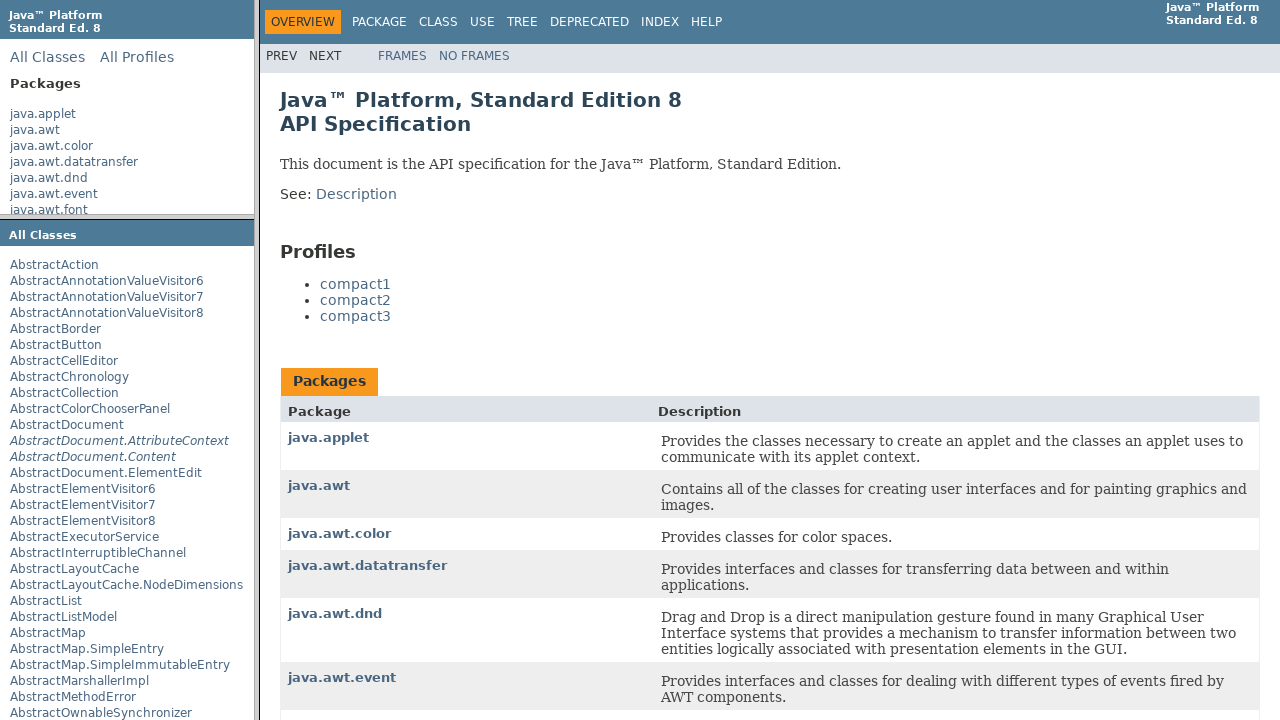

Retrieved all frames from the page
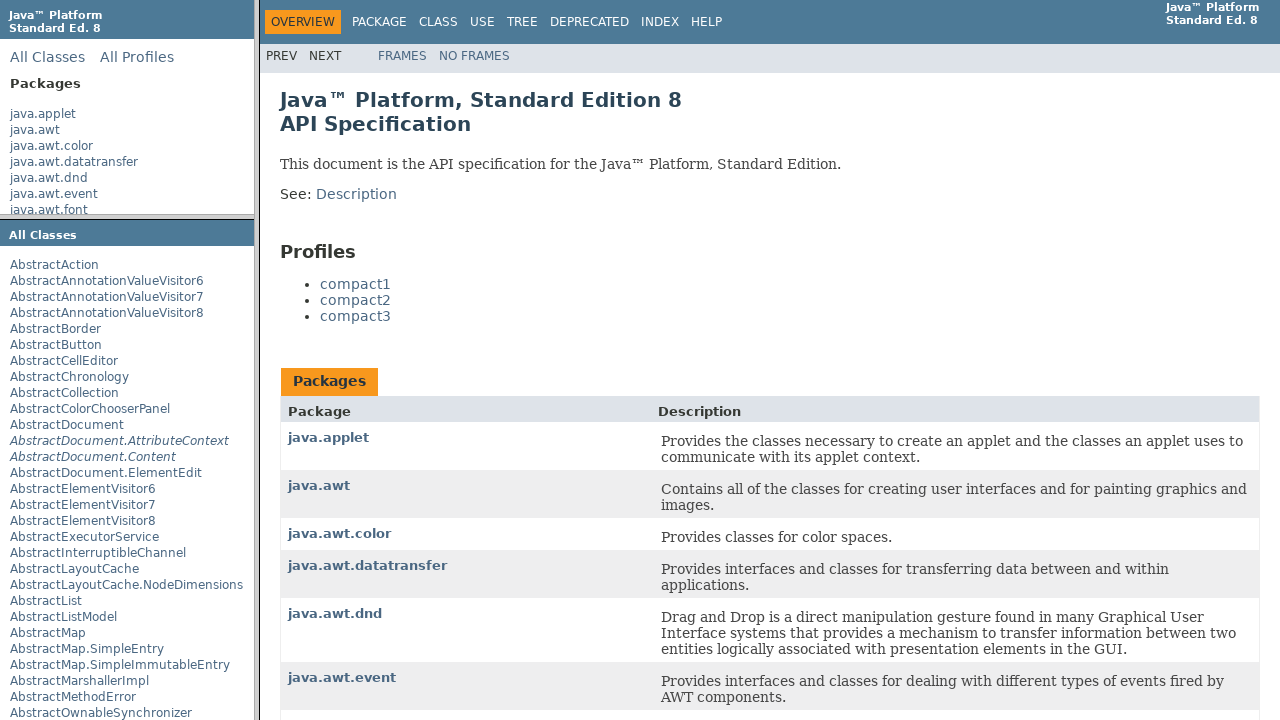

Found frame containing Description link
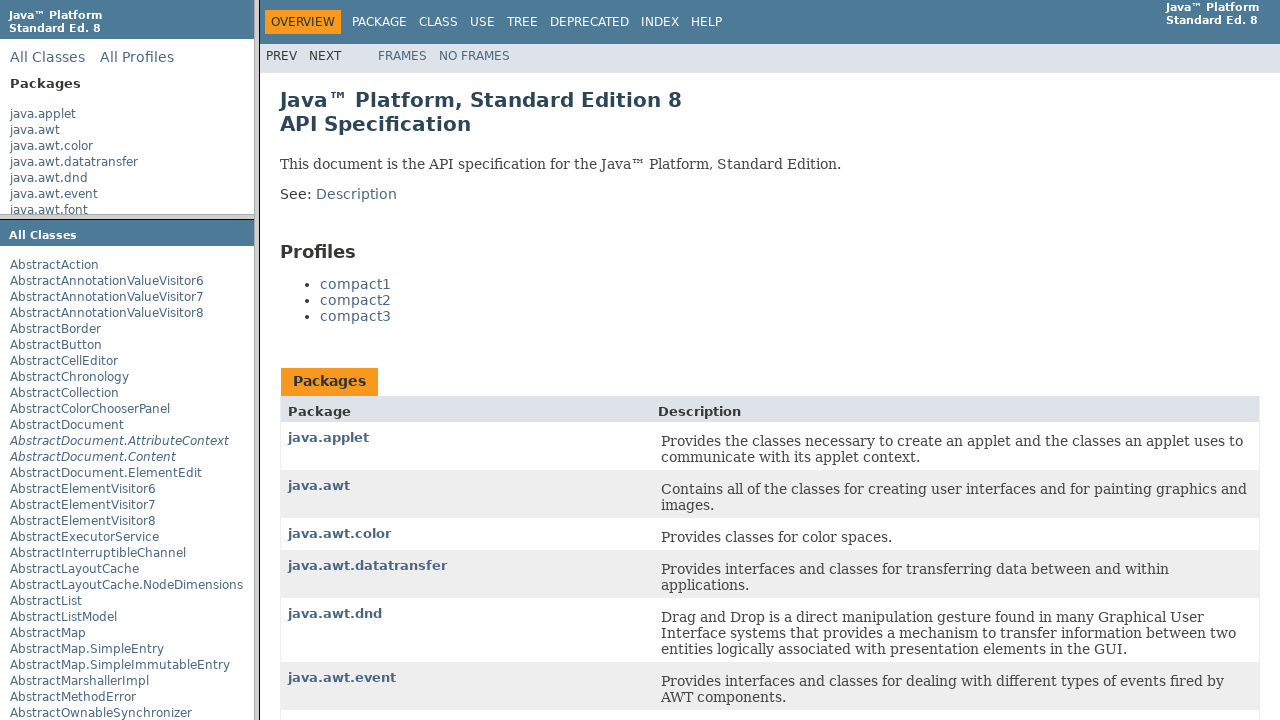

Clicked the Description link in the target frame at (356, 194) on a:text('Description')
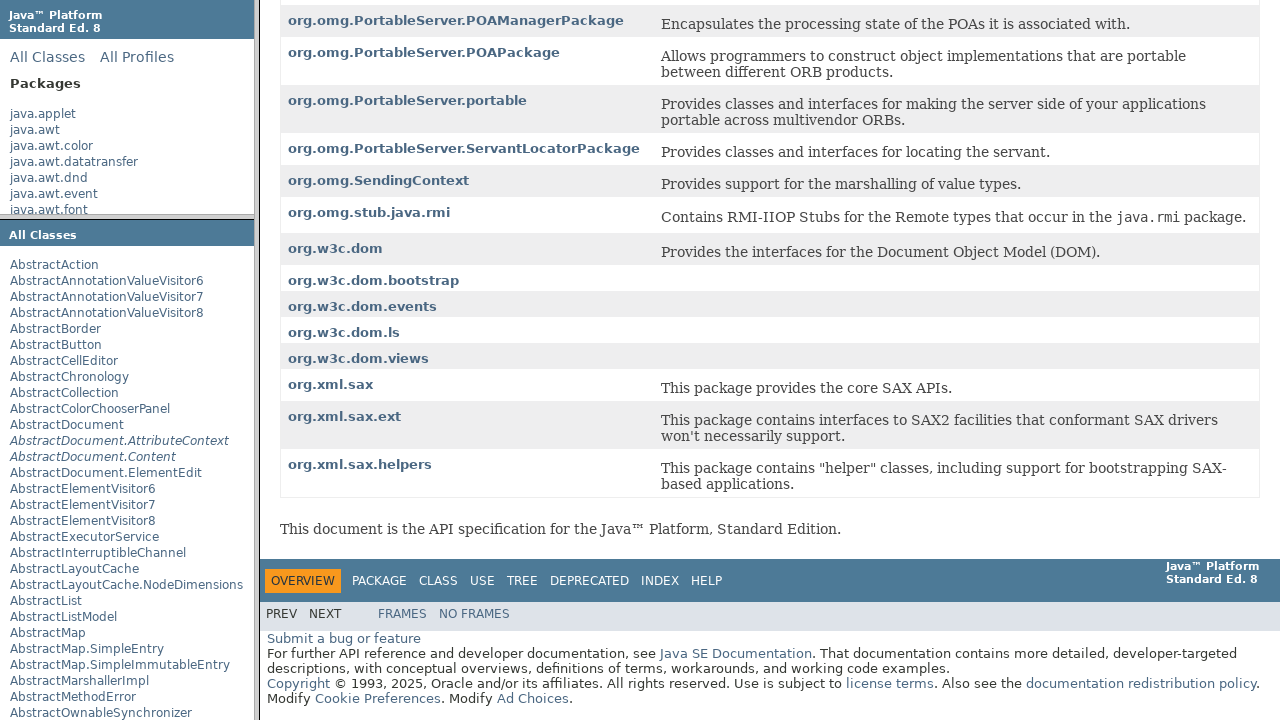

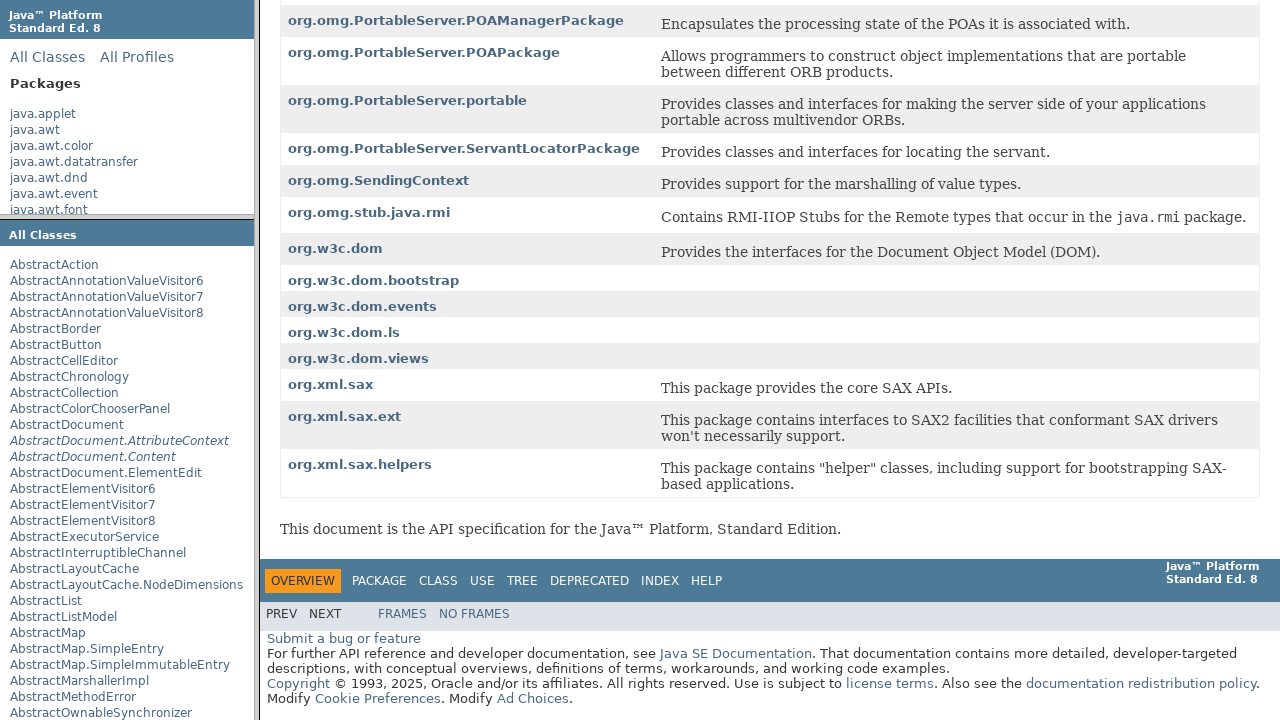